Searches the LOVD database for BRCA1 gene variants by entering a nucleotide search query

Starting URL: https://databases.lovd.nl/shared/variants/BRCA1/unique

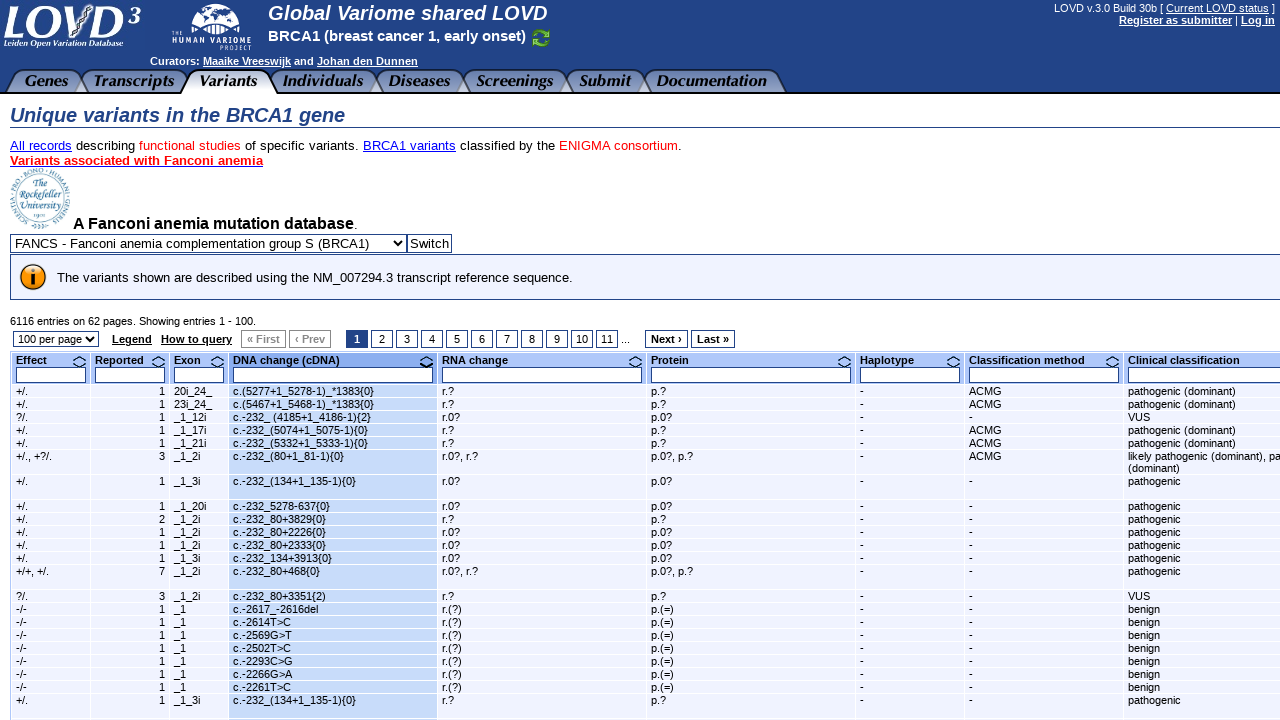

Filled DNA variant search field with 'c.5074G>A' on input[name='search_VariantOnTranscript/DNA']
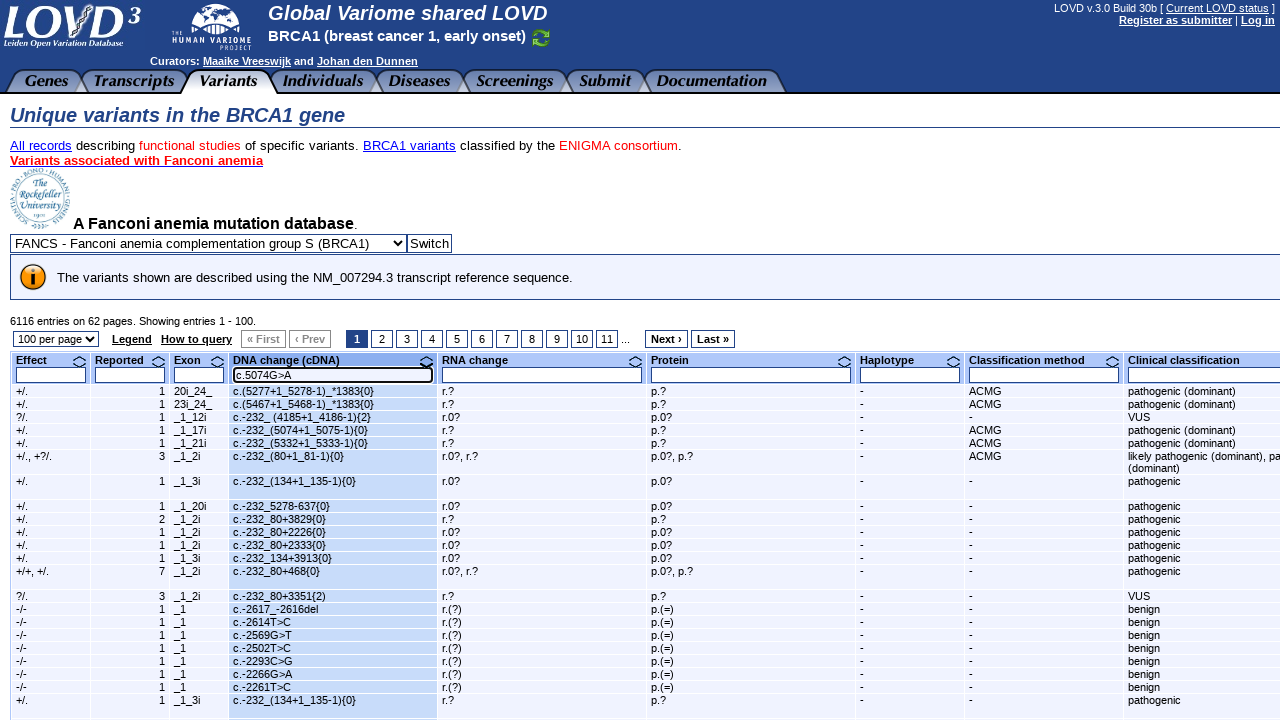

Pressed Enter to submit nucleotide search query
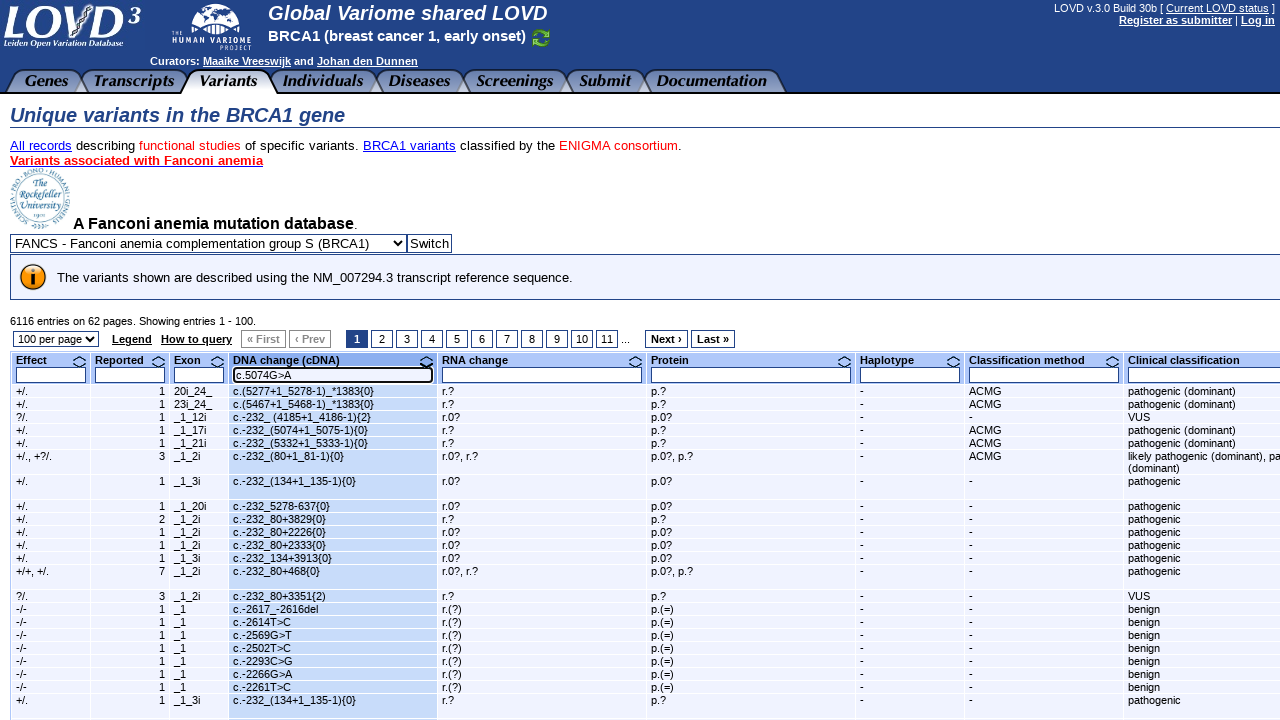

Waited 1 second for results table to begin loading
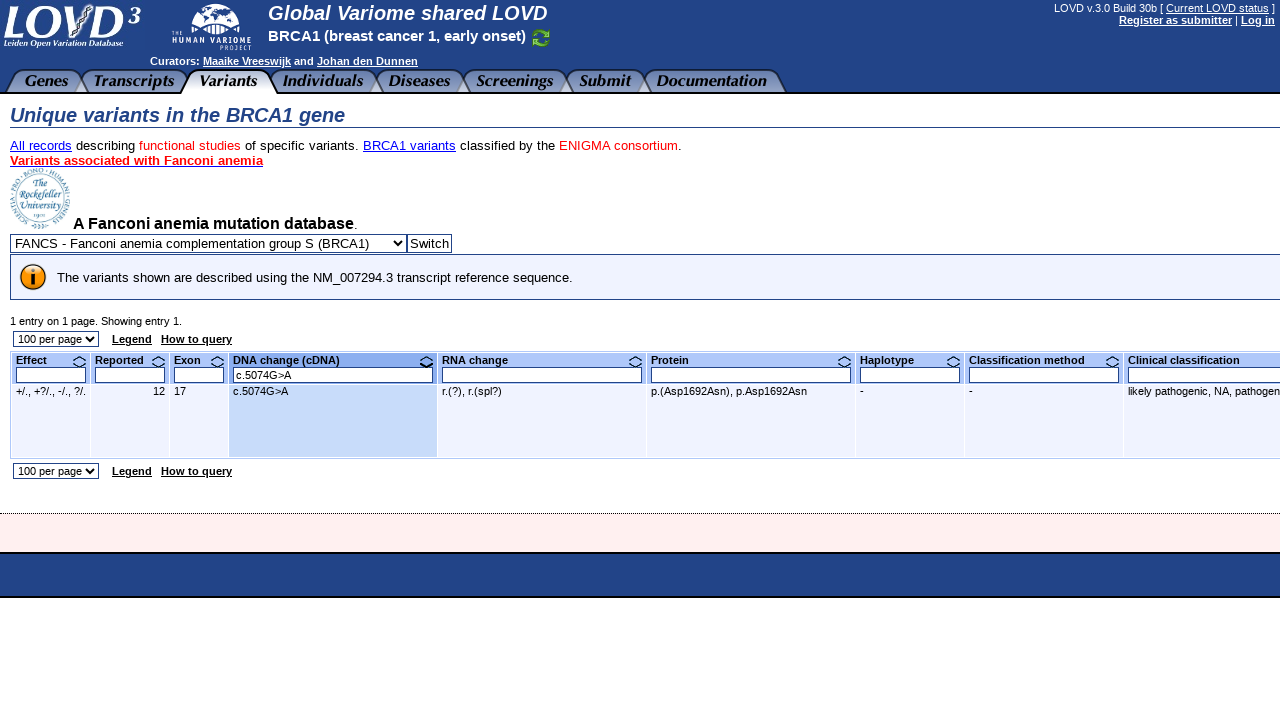

BRCA1 variant results table loaded and visible
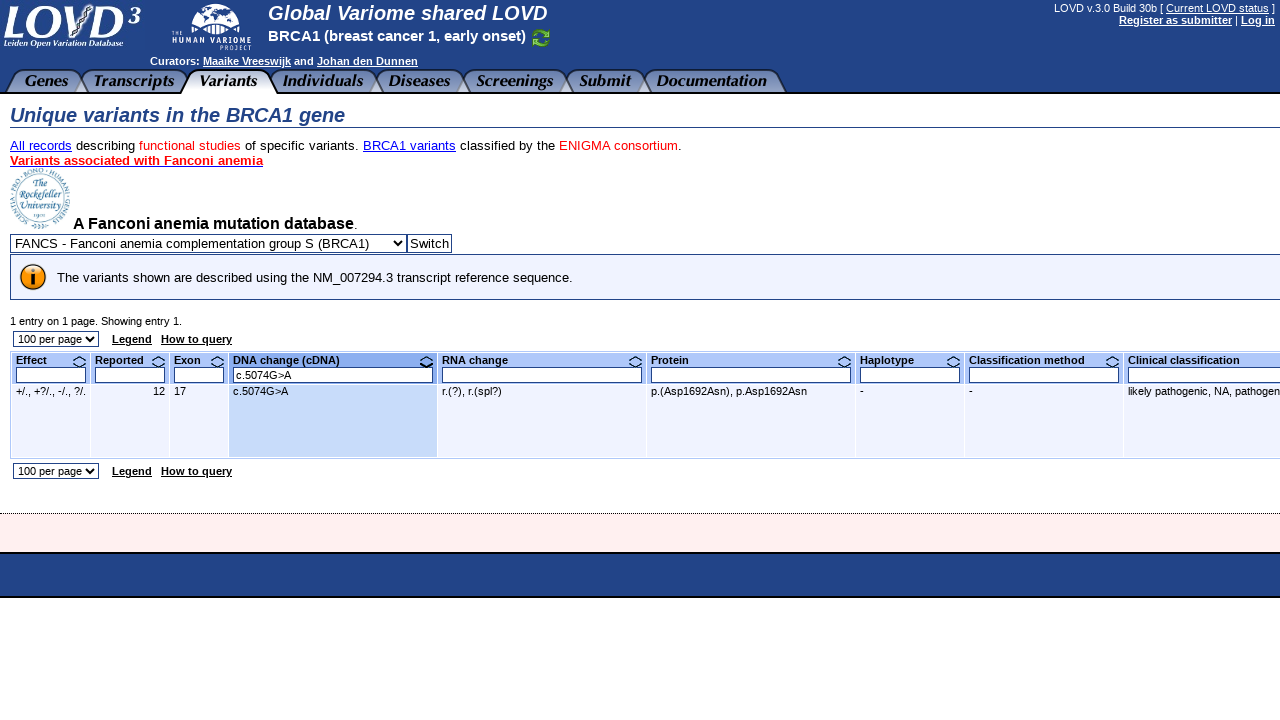

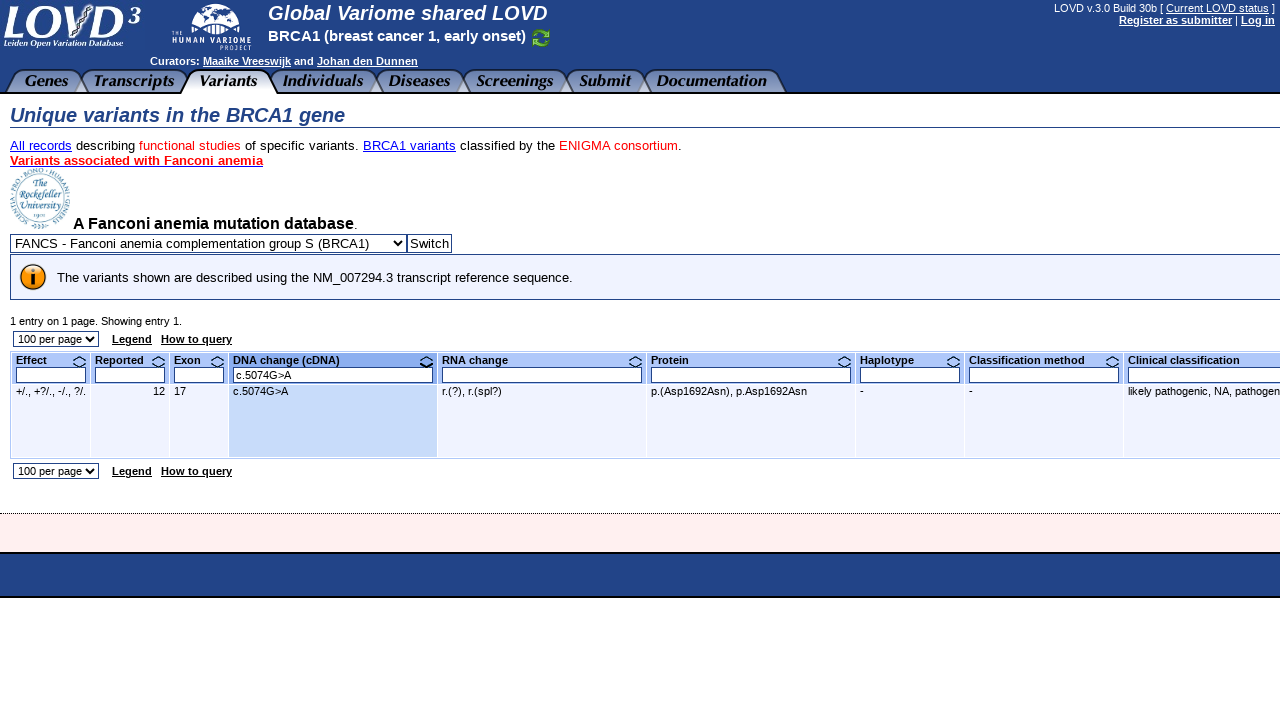